Tests link functionality on the Codecademy homepage by clicking through the first several visible links and navigating back to verify they work correctly.

Starting URL: https://www.codecademy.com/

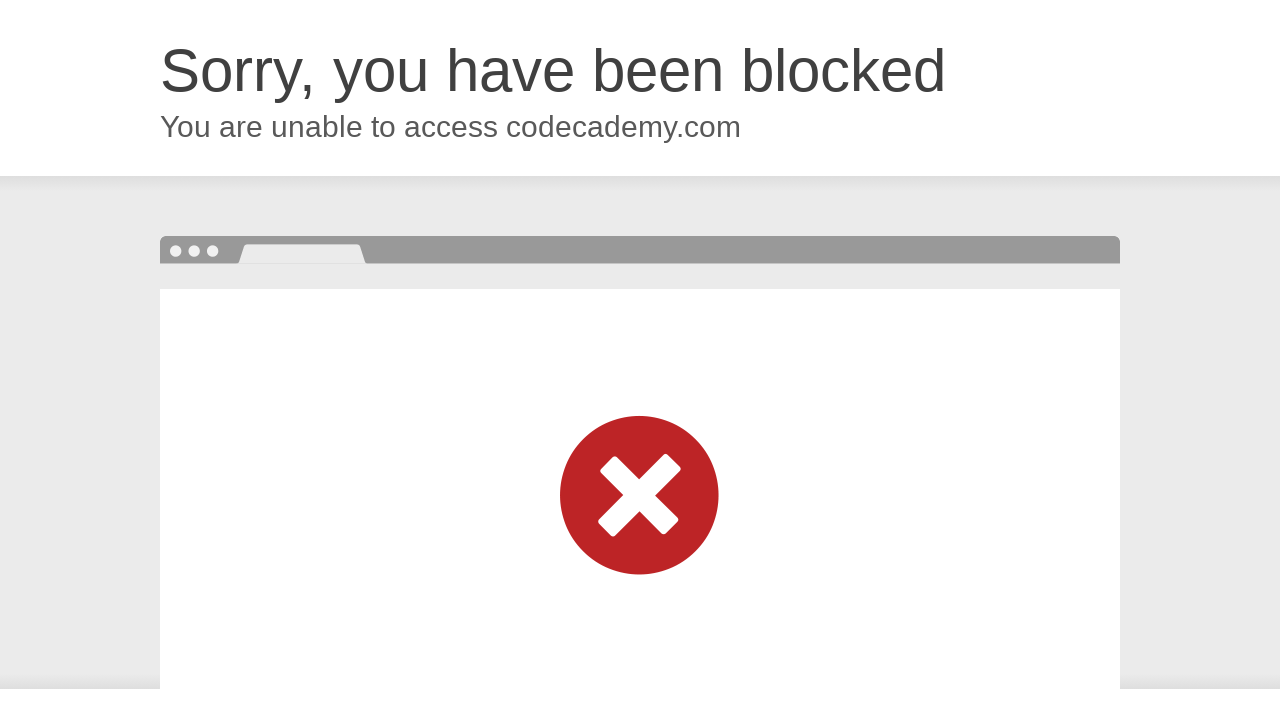

Retrieved all links on the Codecademy homepage
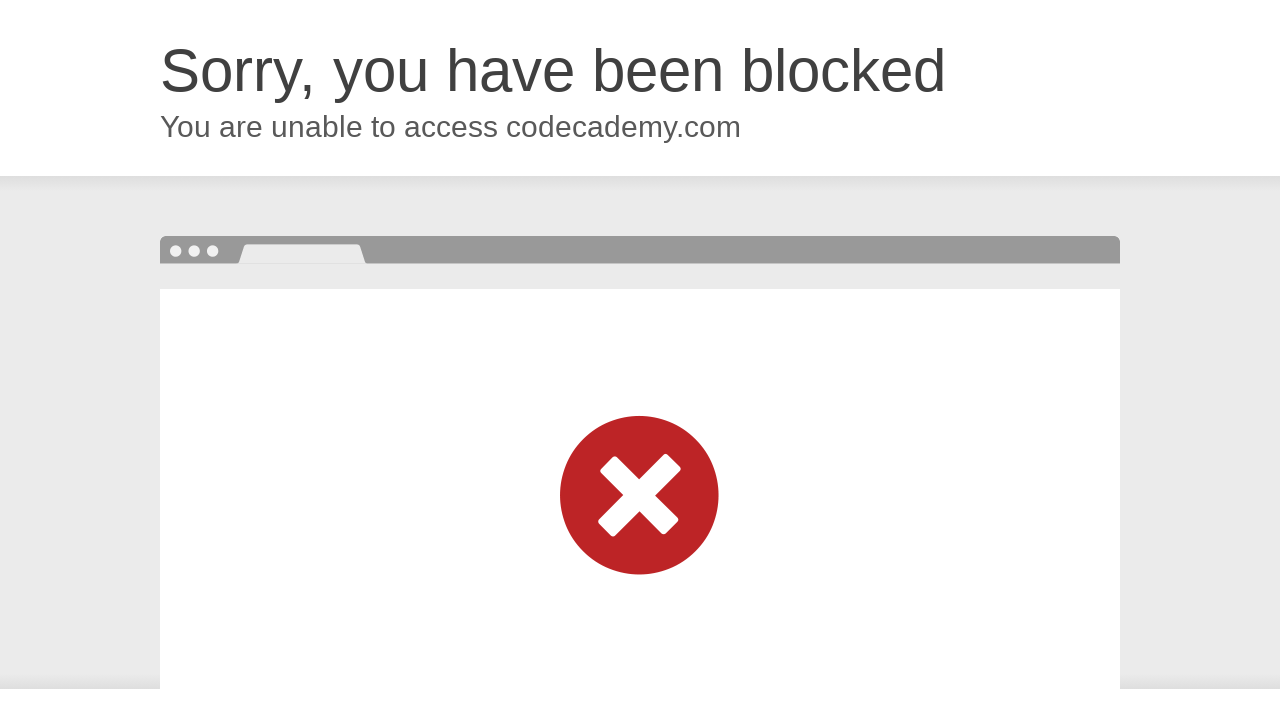

Collected 1 link names from the page
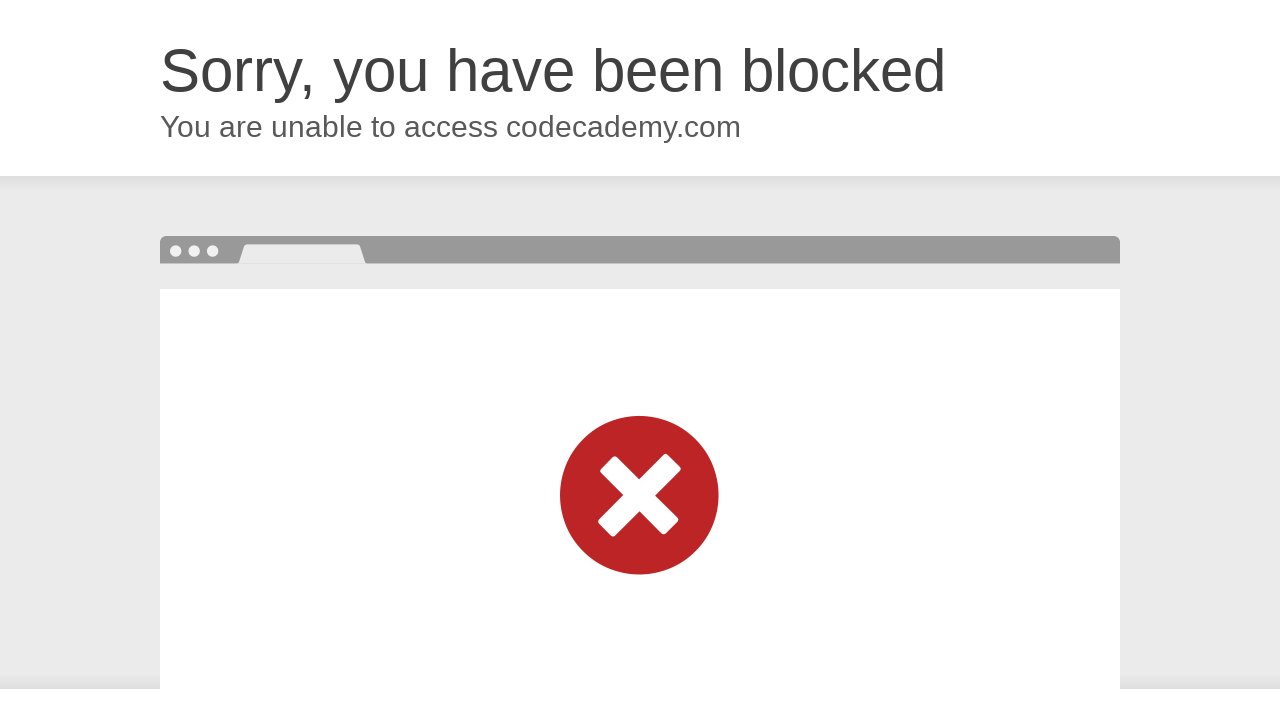

Located link with text 'Cloudflare'
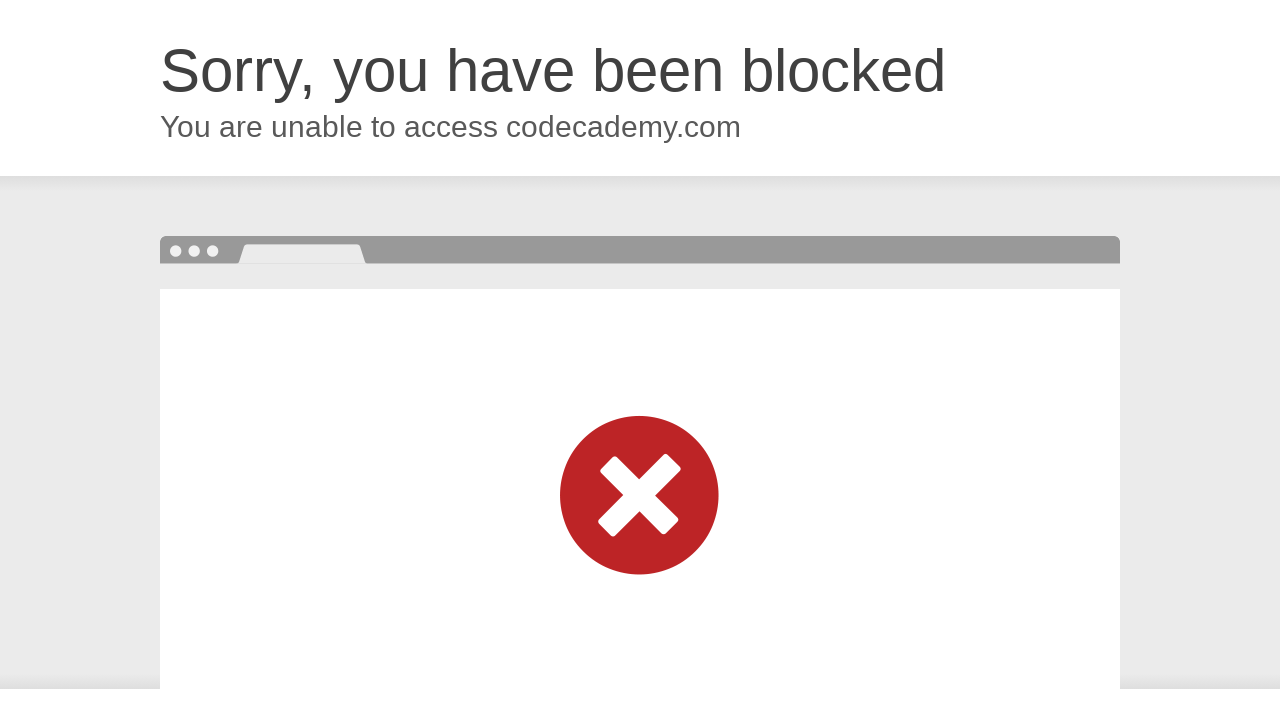

Retrieved attributes for link 'Cloudflare'
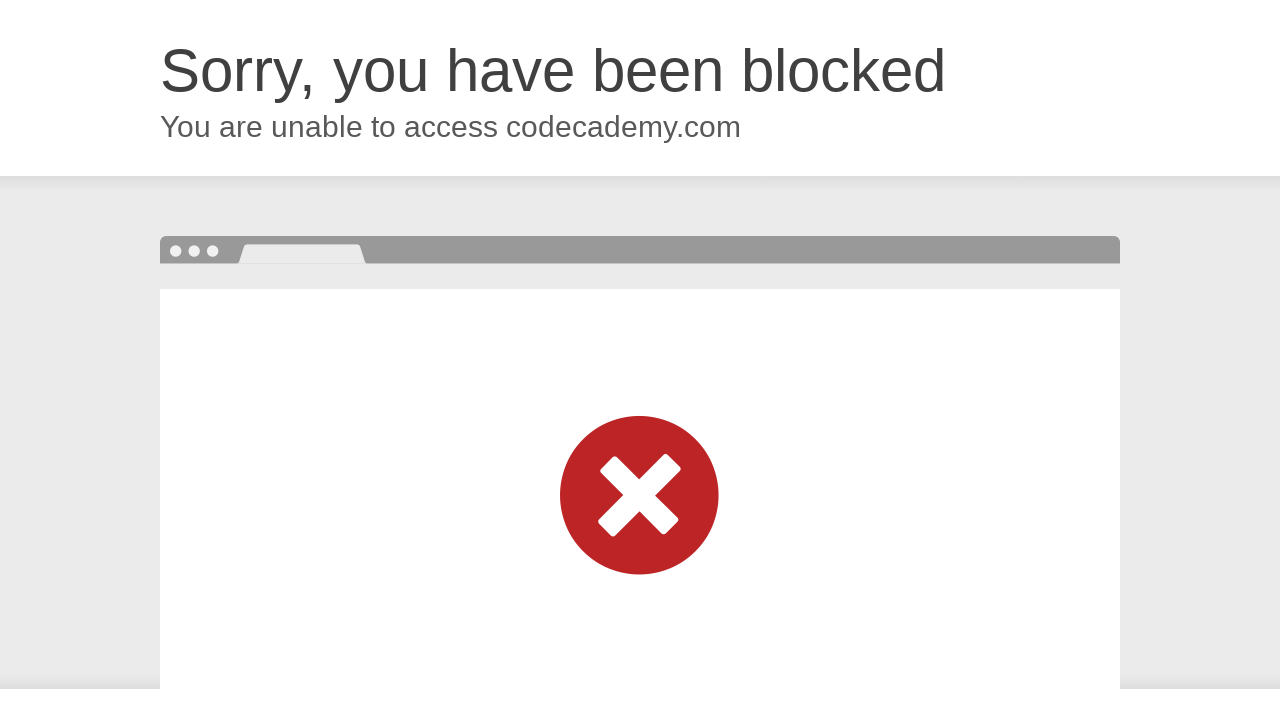

Scrolled to link 'Cloudflare'
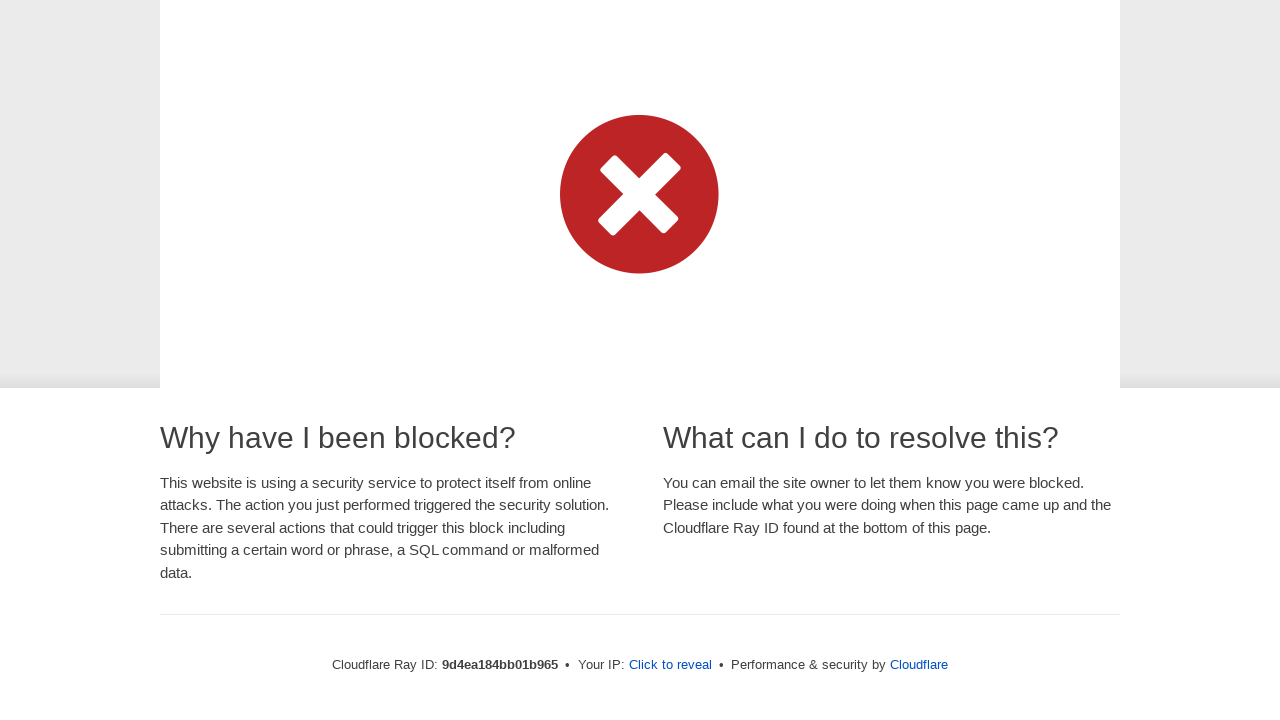

Clicked link 'Cloudflare' at (919, 665) on a:has-text('Cloudflare') >> nth=0
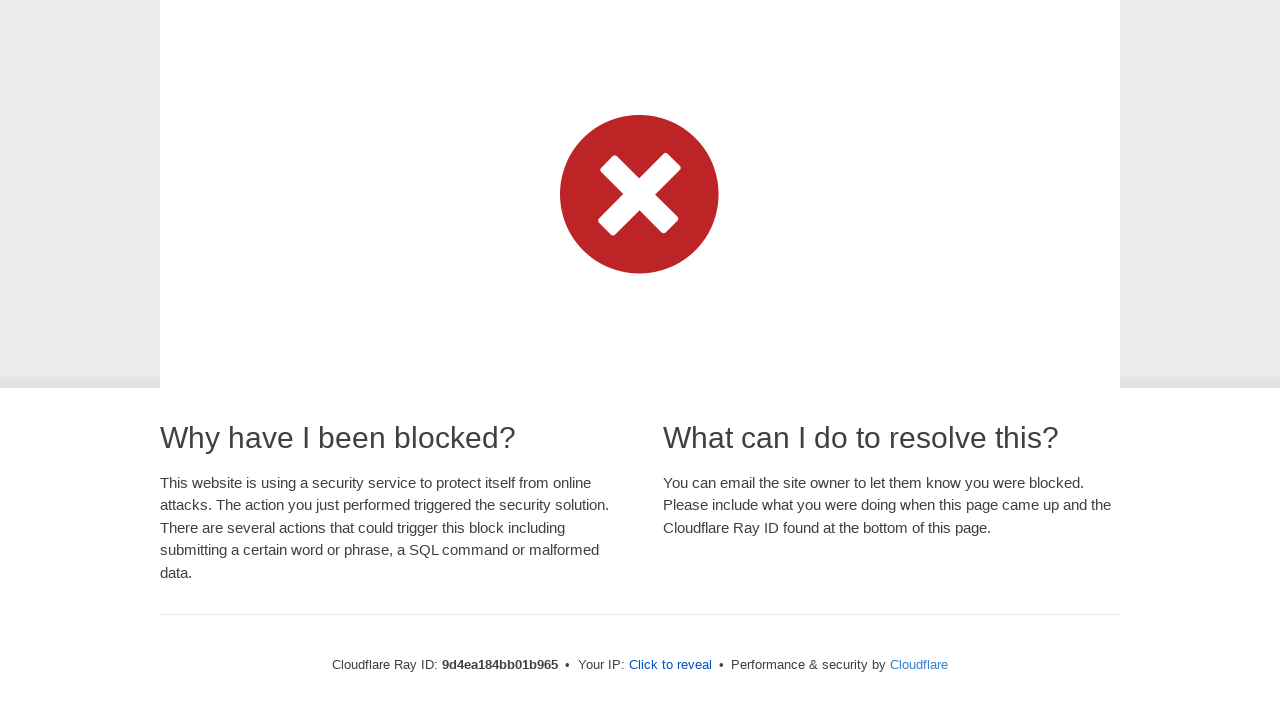

Navigated back to Codecademy homepage from 'Cloudflare'
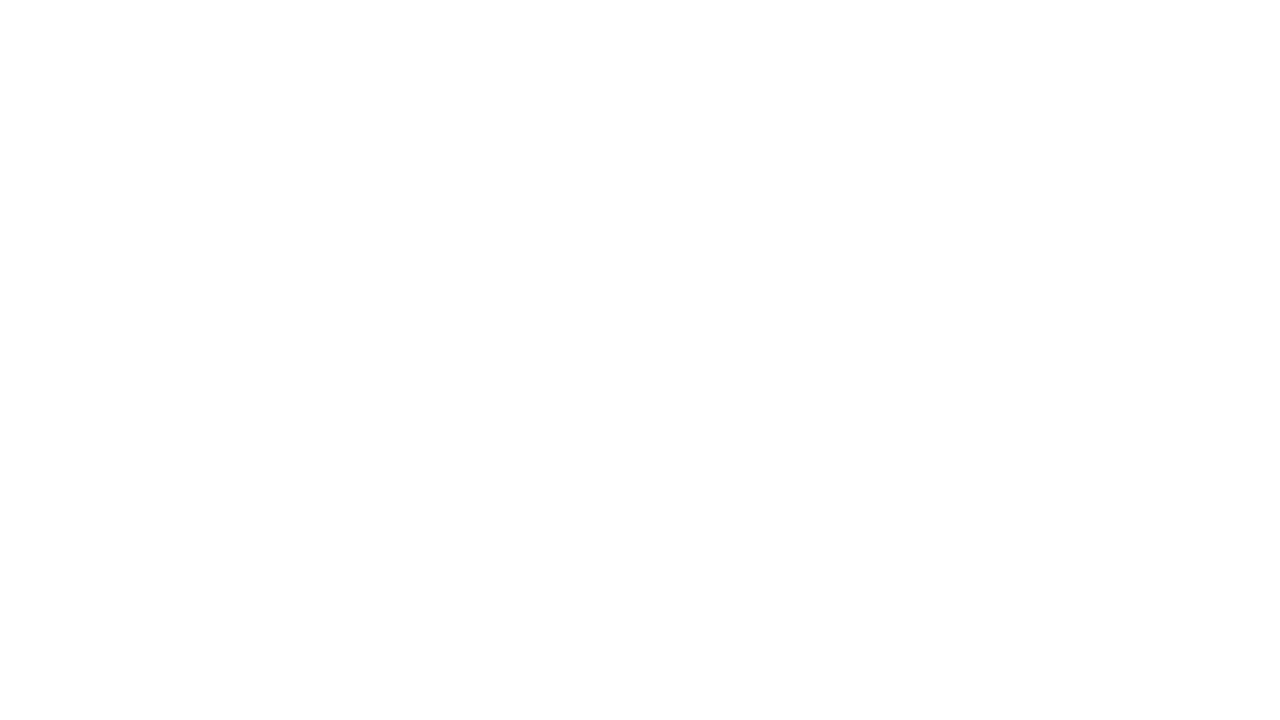

Waited for homepage to load after navigation
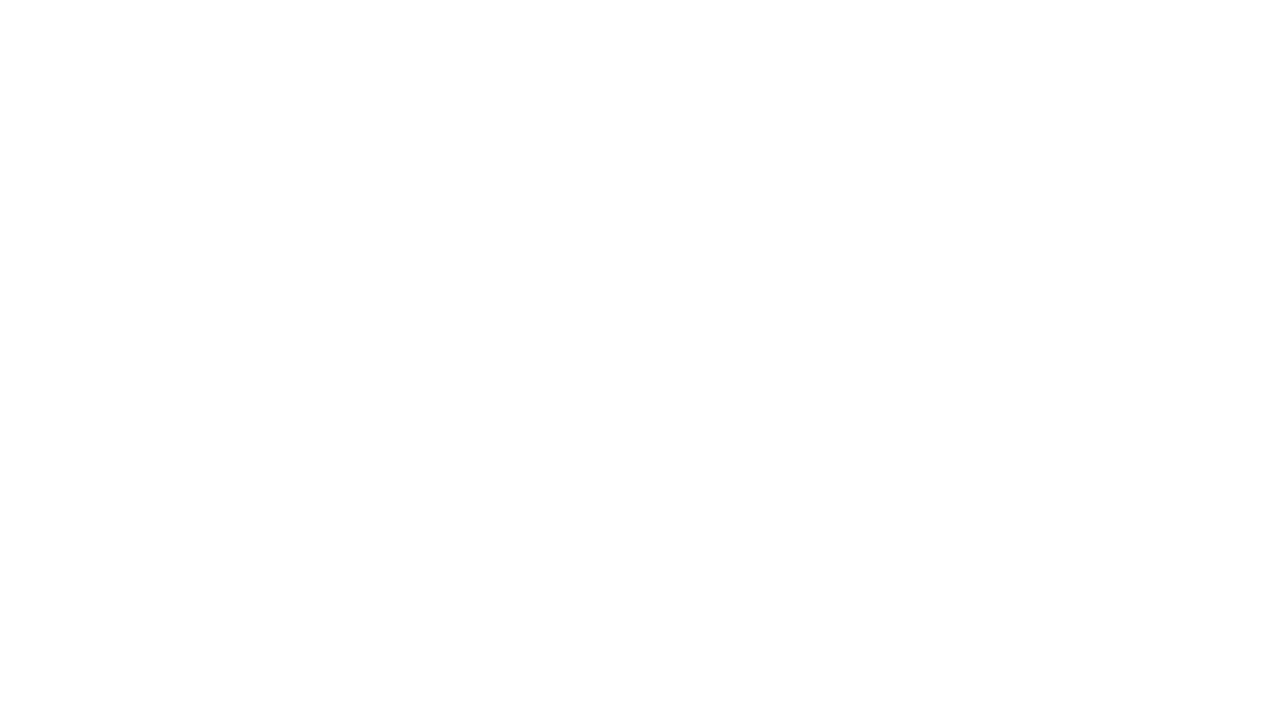

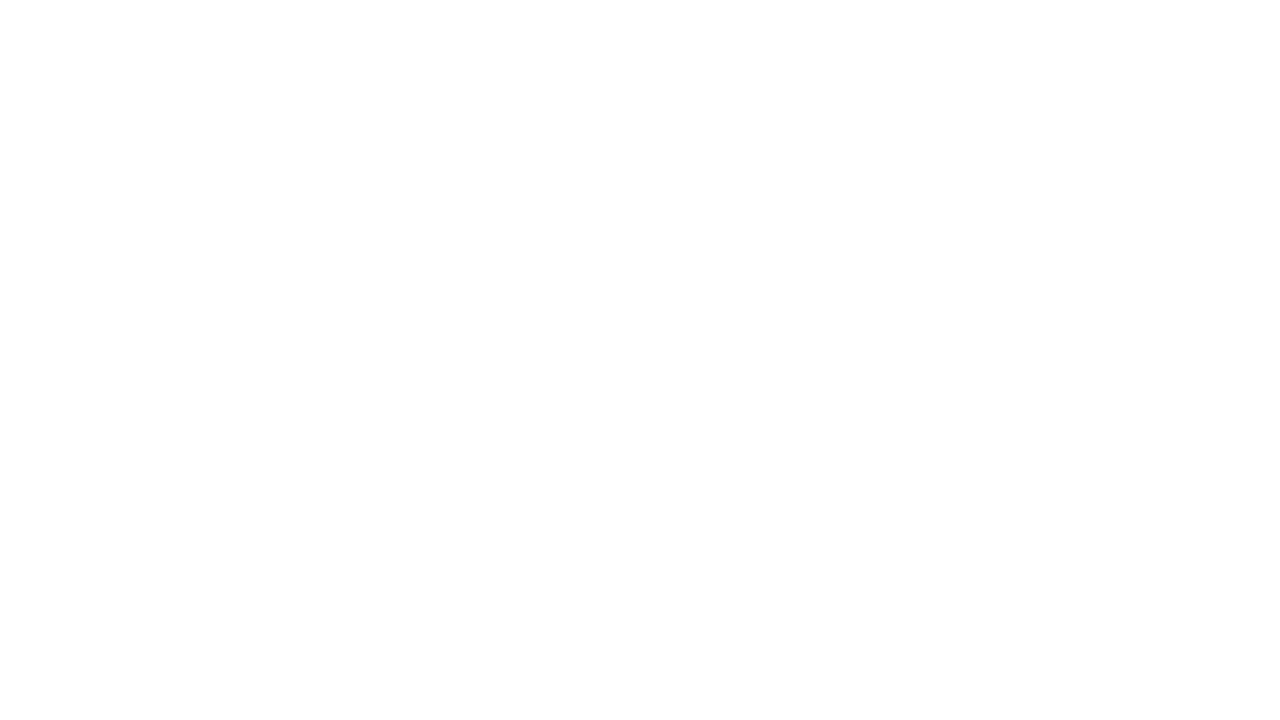